Navigates to Woolworths half-price specials page and verifies that product tiles are displayed on the page.

Starting URL: https://www.woolworths.com.au/shop/browse/specials/half-price?pageNumber=1

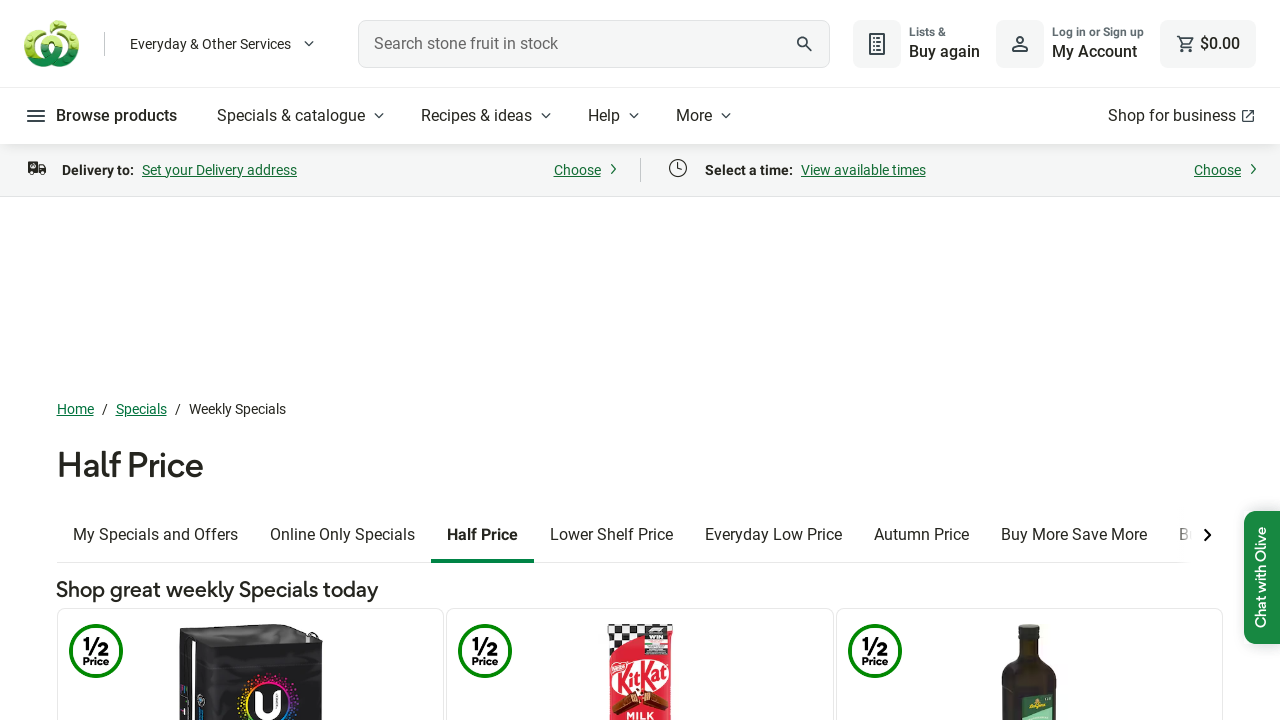

Waited for product tiles to load on Woolworths half-price specials page
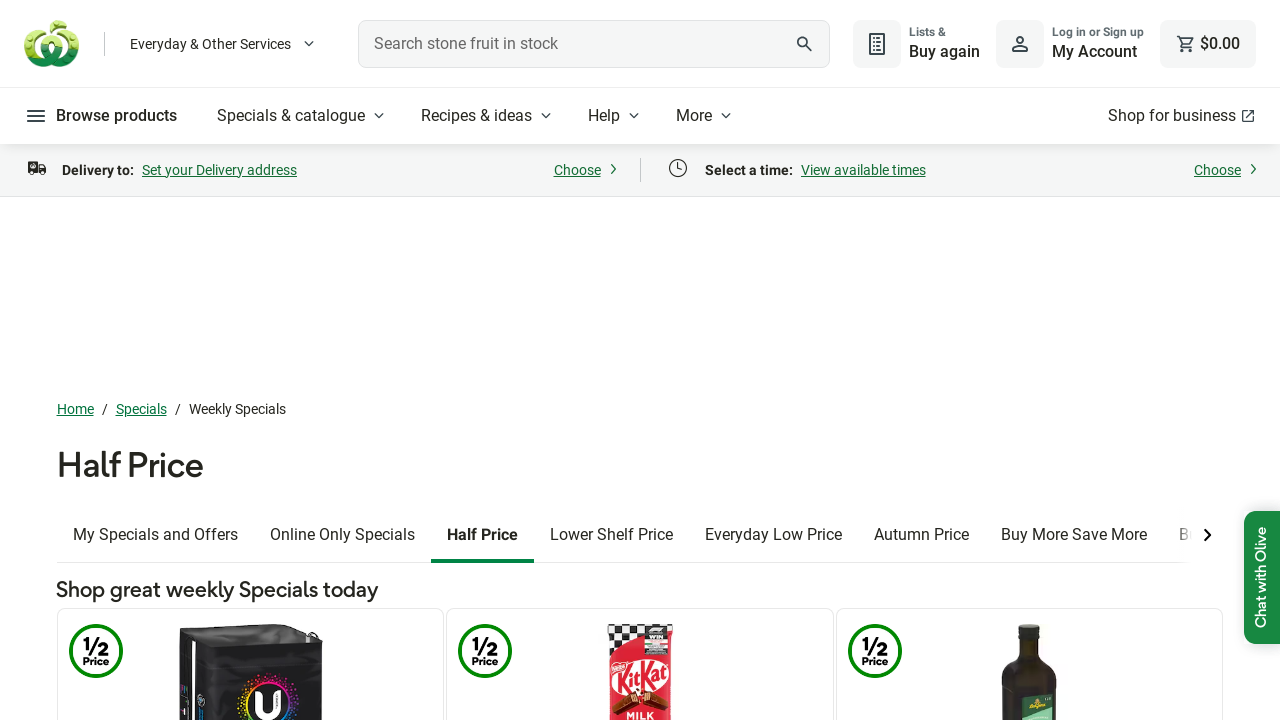

Verified product title links are displayed on the page
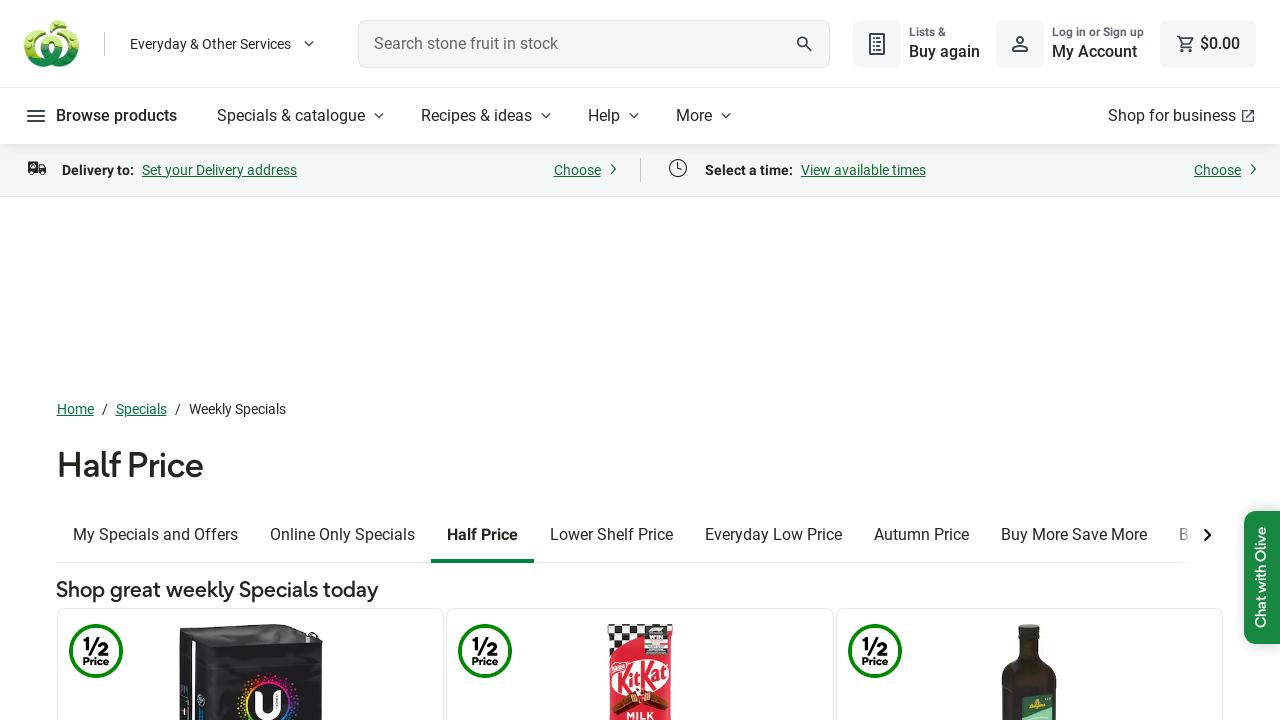

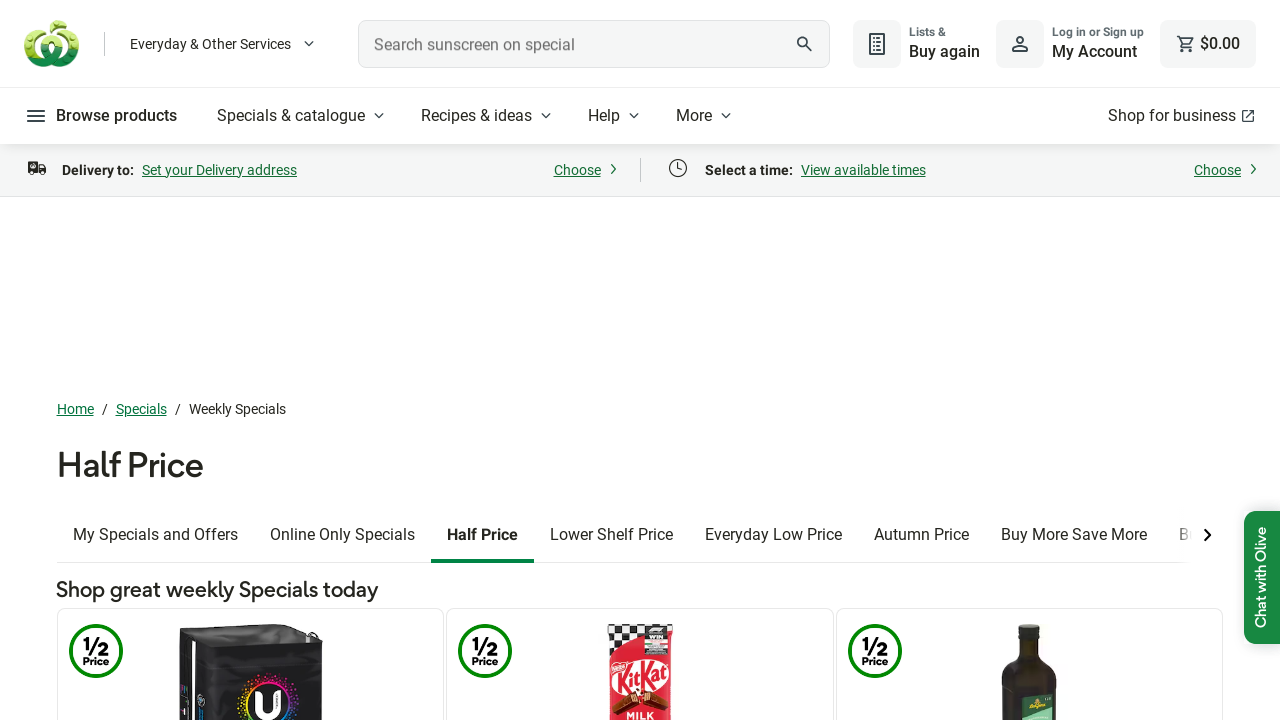